Tests clicking on the "Forgot your password?" link on the OrangeHRM demo login page to navigate to the password reset functionality.

Starting URL: https://opensource-demo.orangehrmlive.com/

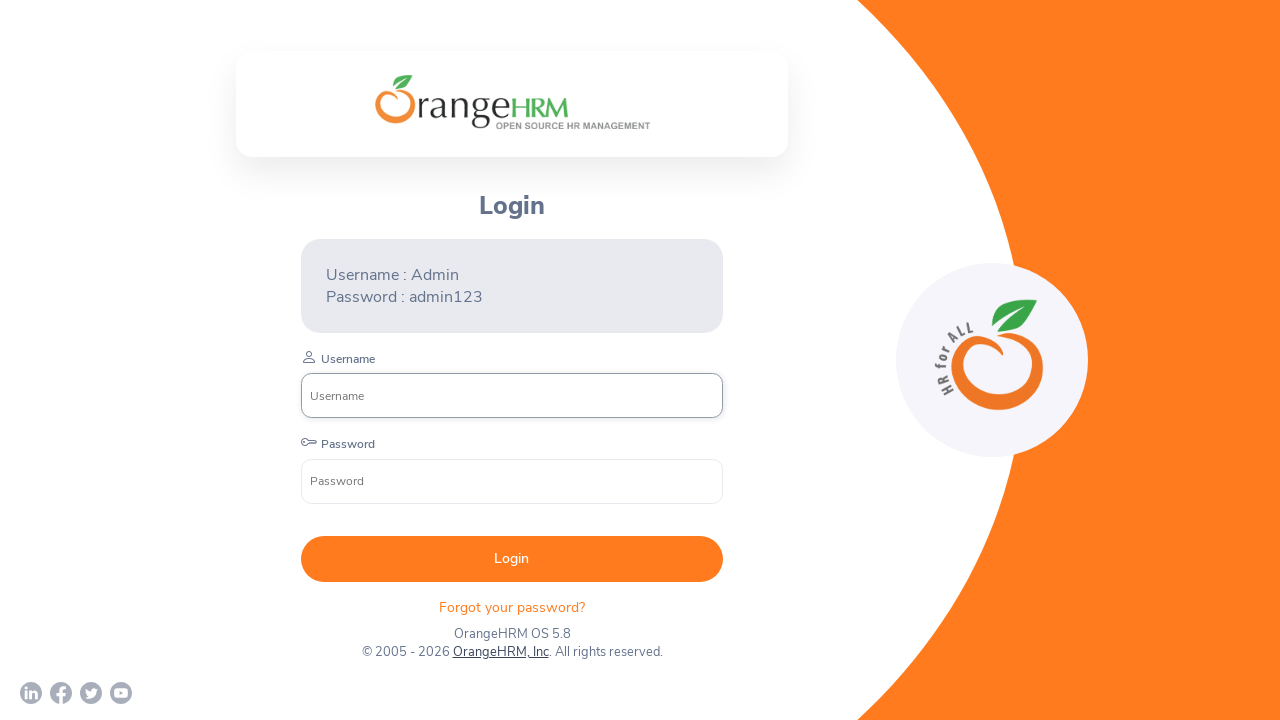

Navigated to OrangeHRM demo login page
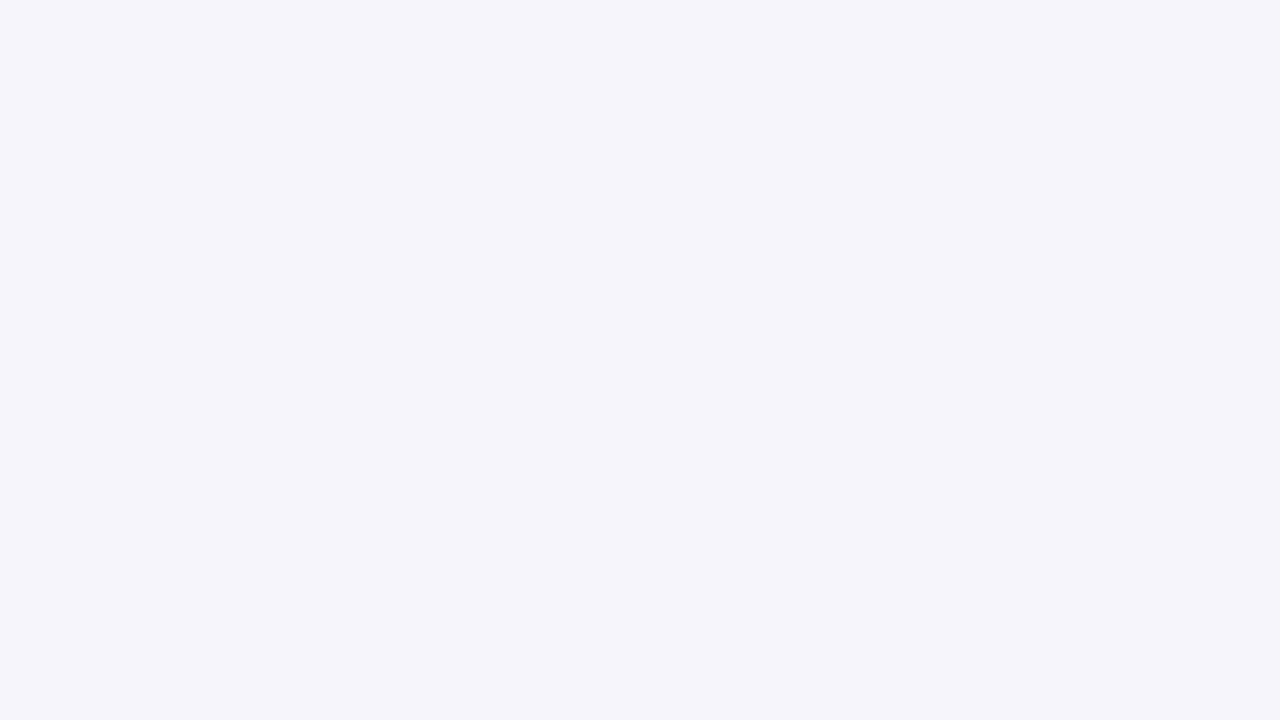

Clicked on 'Forgot your password?' link to navigate to password reset functionality at (512, 586) on text=Forgot your password?
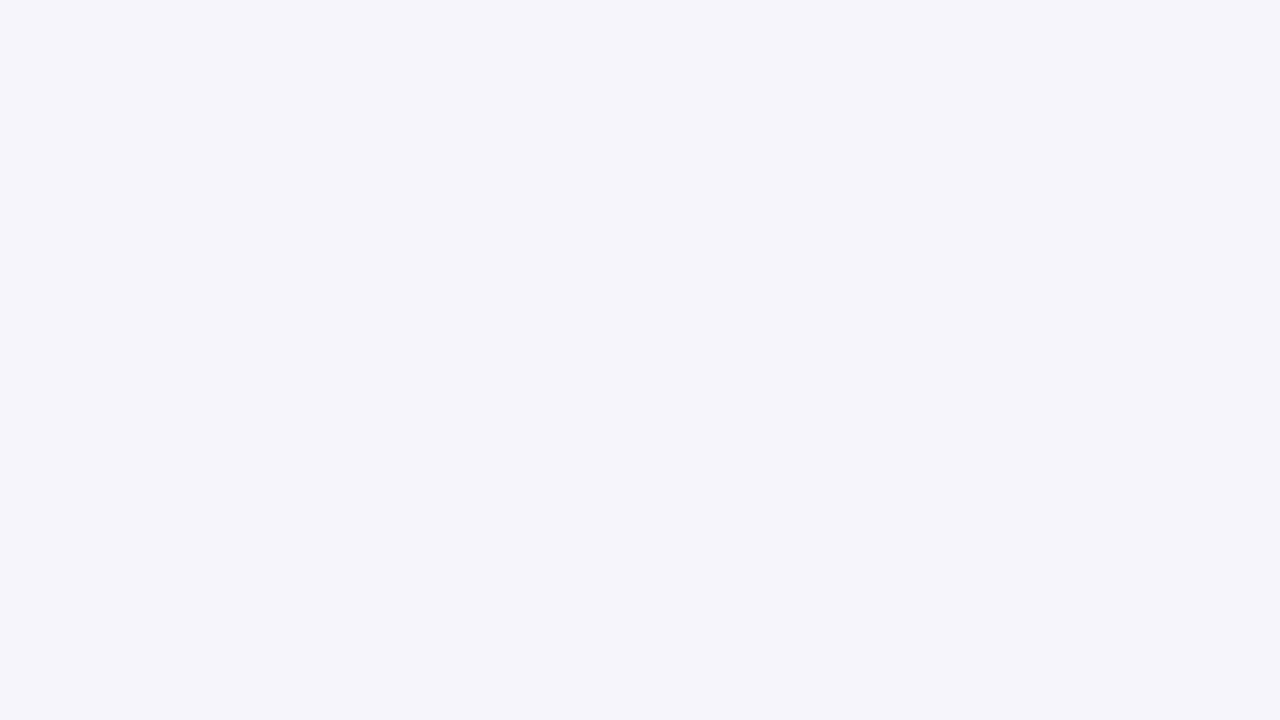

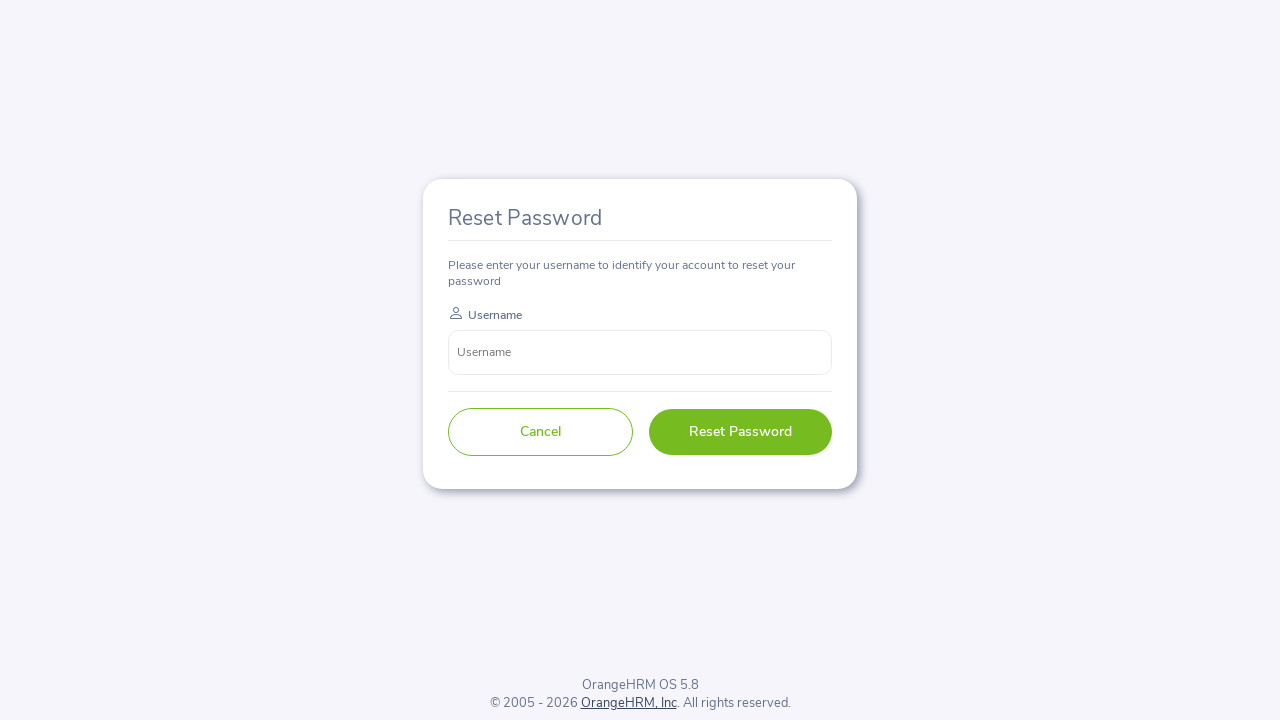